Tests dynamically loaded page elements (Example 1) by clicking Start and waiting for hidden text to become visible.

Starting URL: http://the-internet.herokuapp.com/dynamic_loading

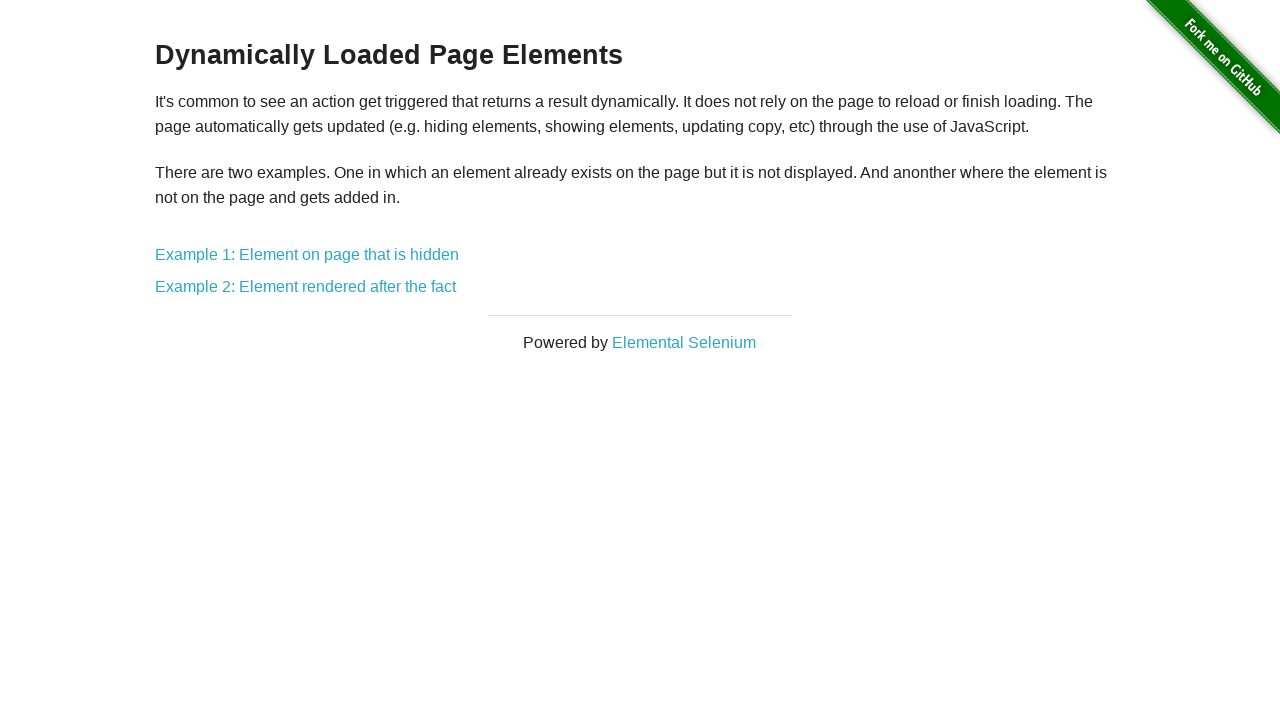

Clicked on Example 1 link for hidden element at (307, 255) on a:has-text('Example 1: Element on page that is hidden')
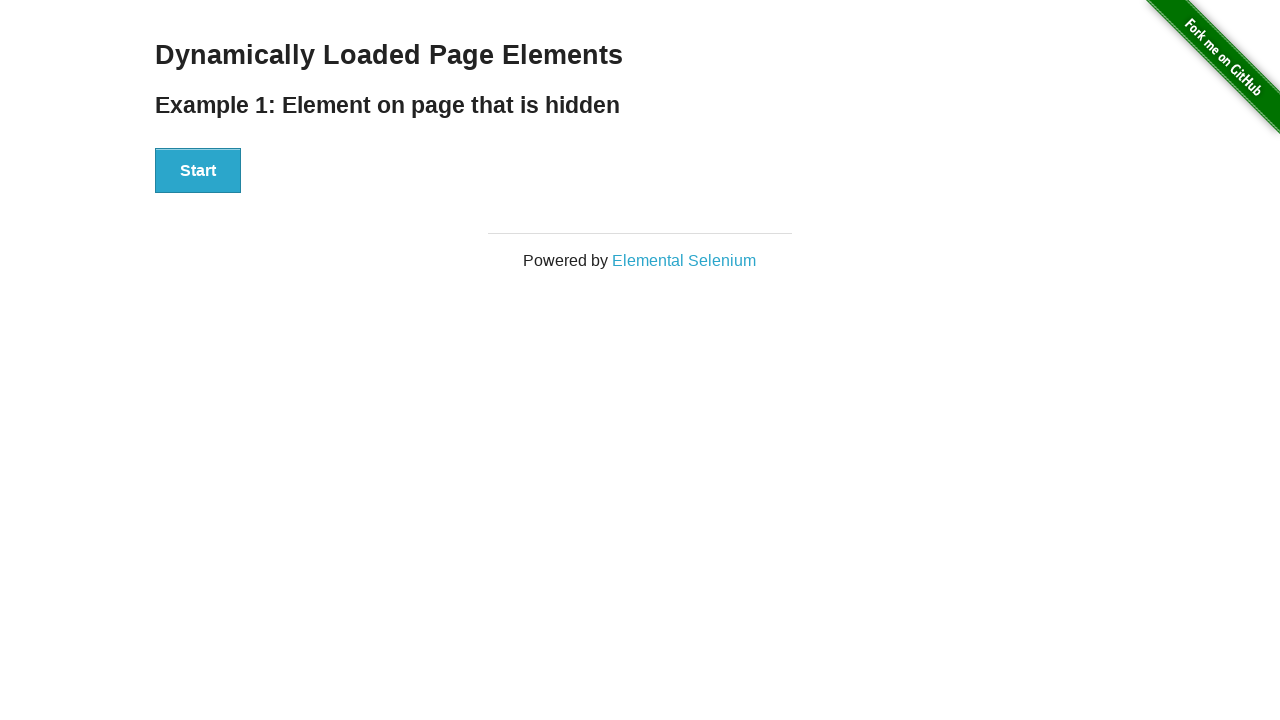

Clicked Start button to trigger dynamic loading at (198, 171) on button:has-text('Start')
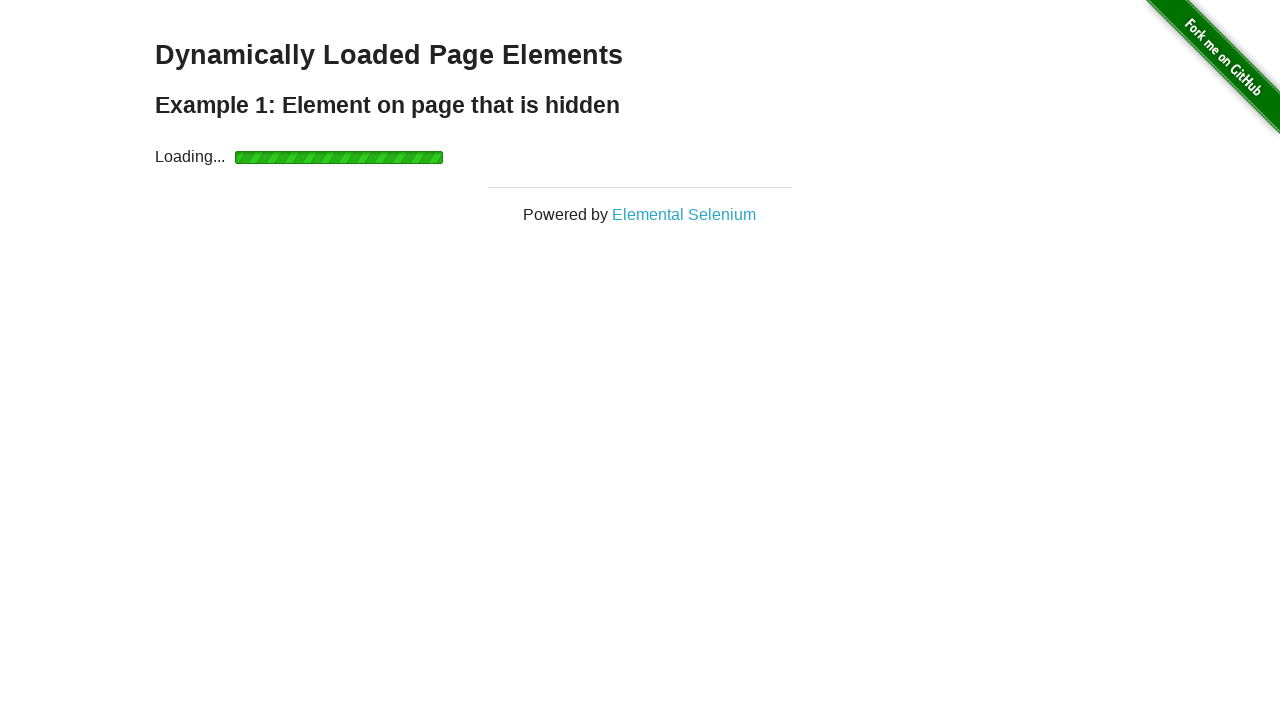

Waited for hidden text element to become visible
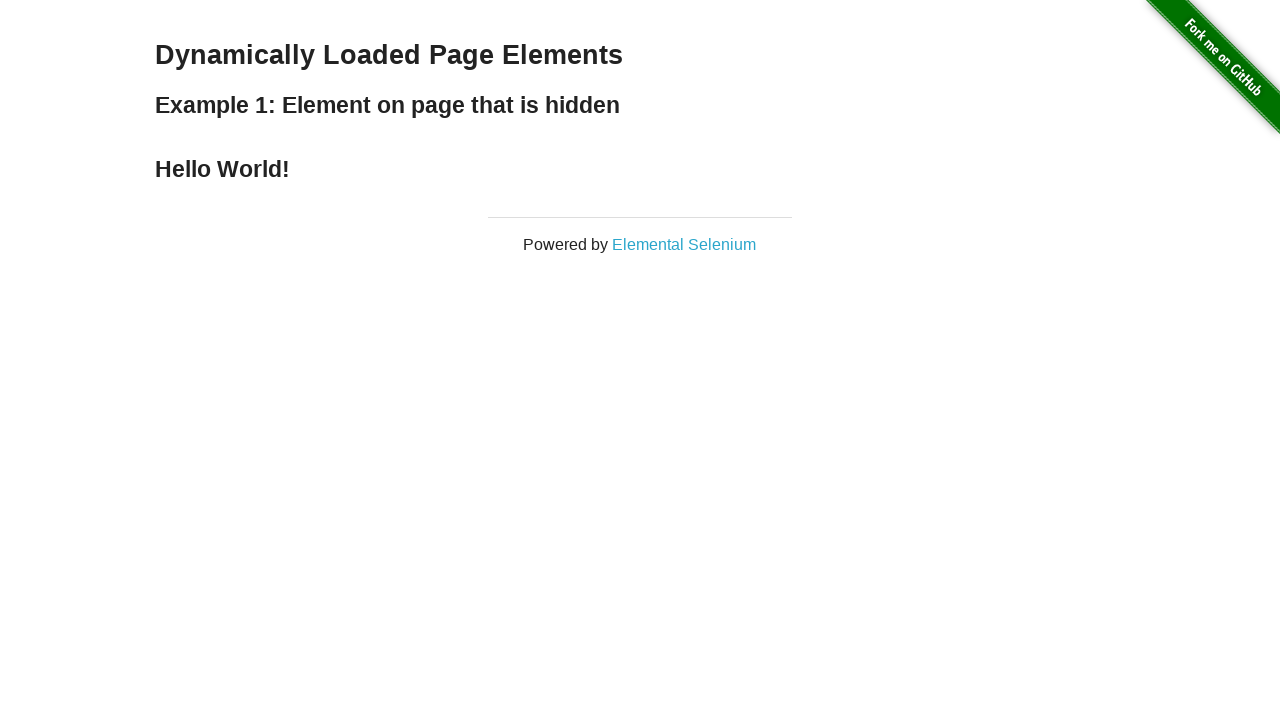

Verified that the loaded text content is 'Hello World!'
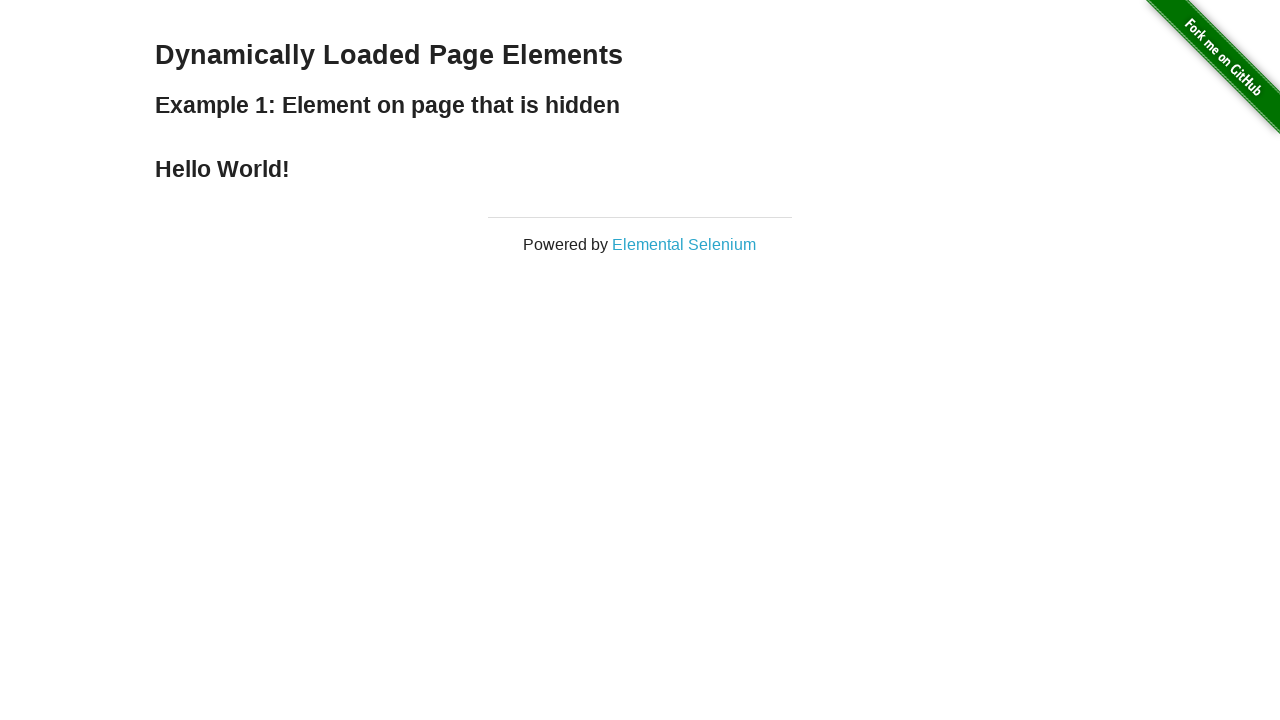

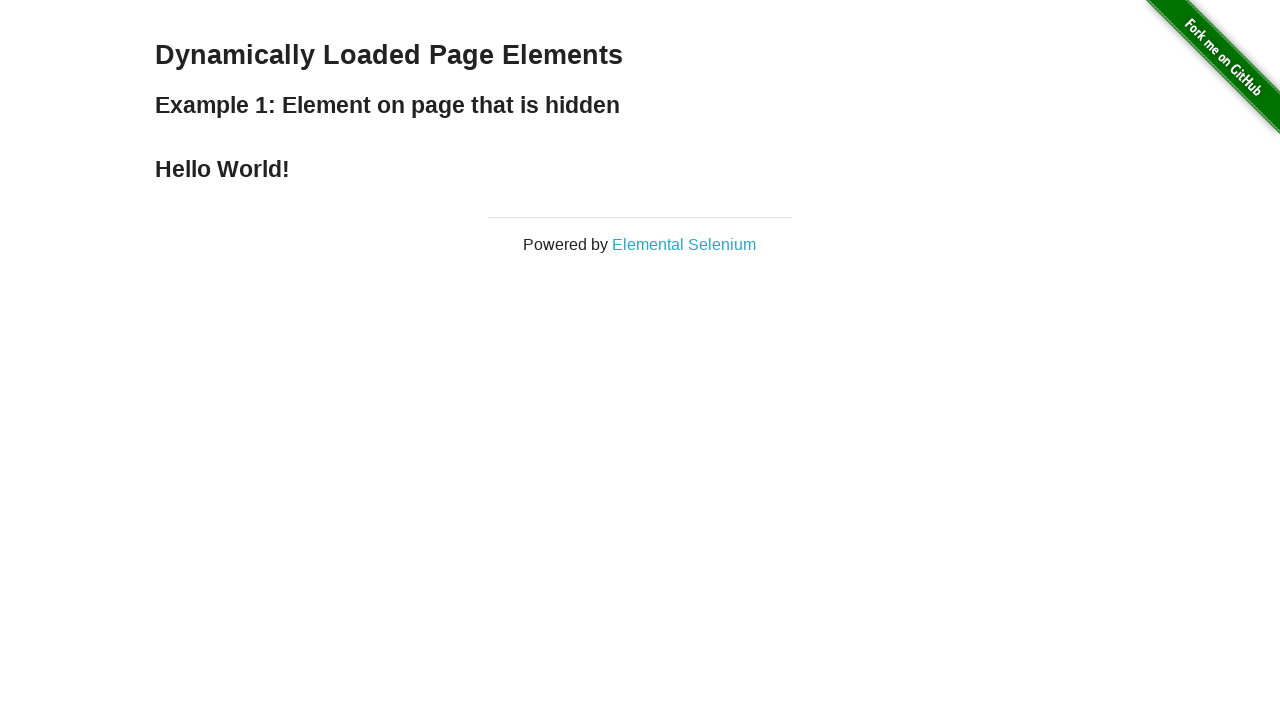